Loads a presentation viewer page with a specific display ID and waits for the presentation to run for 30 seconds.

Starting URL: http://rvashow.appspot.com/Viewer.html?type=display&player=true&id=ABC123TEST

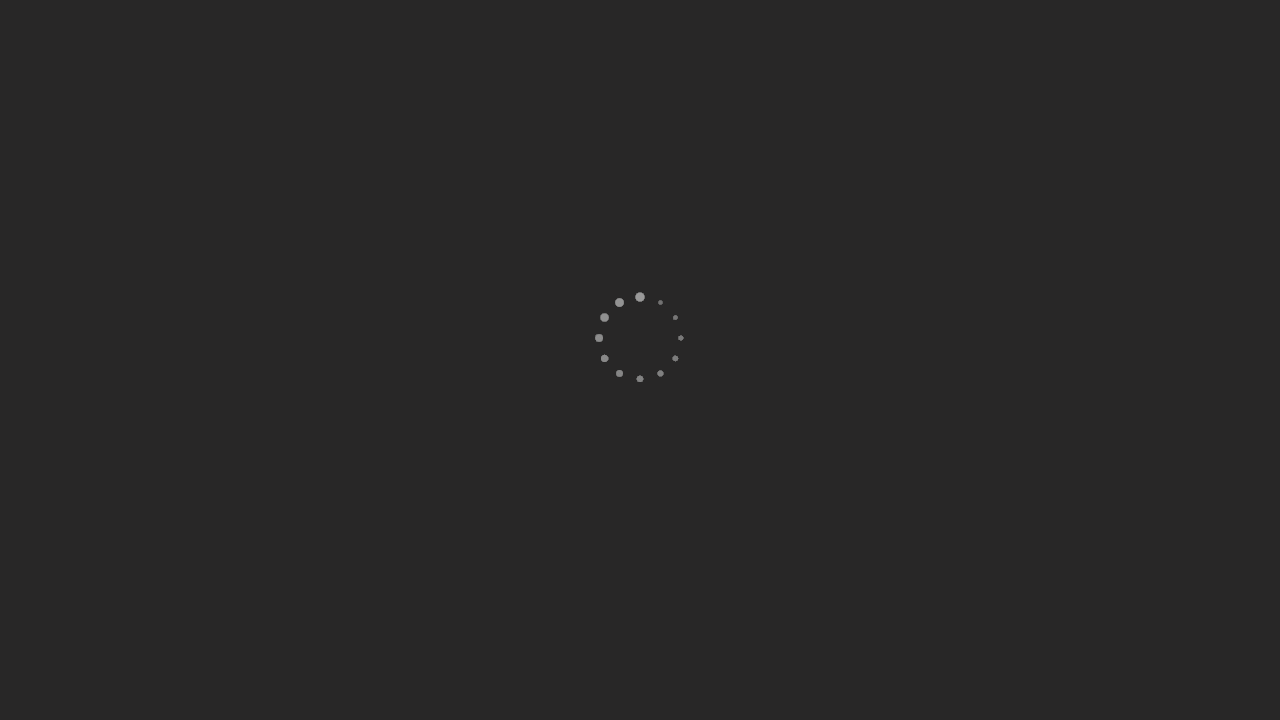

Waited for presentation viewer page to fully load
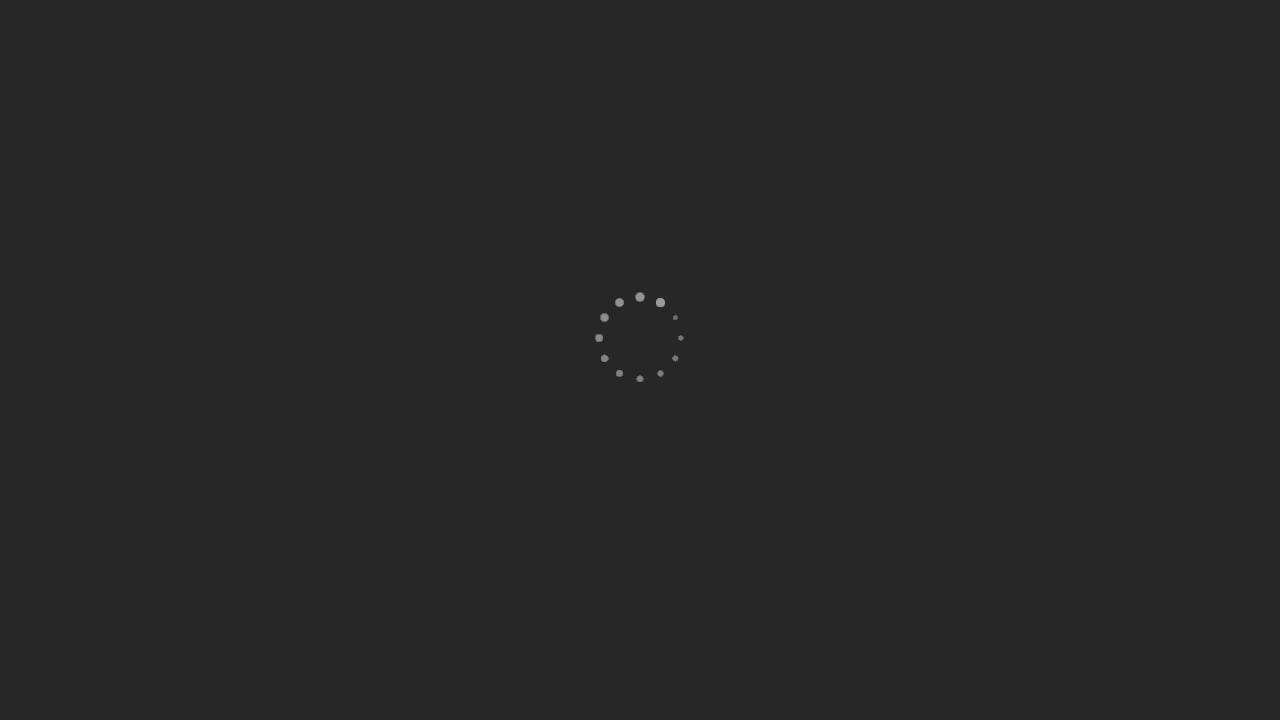

Presentation ran for 30 seconds
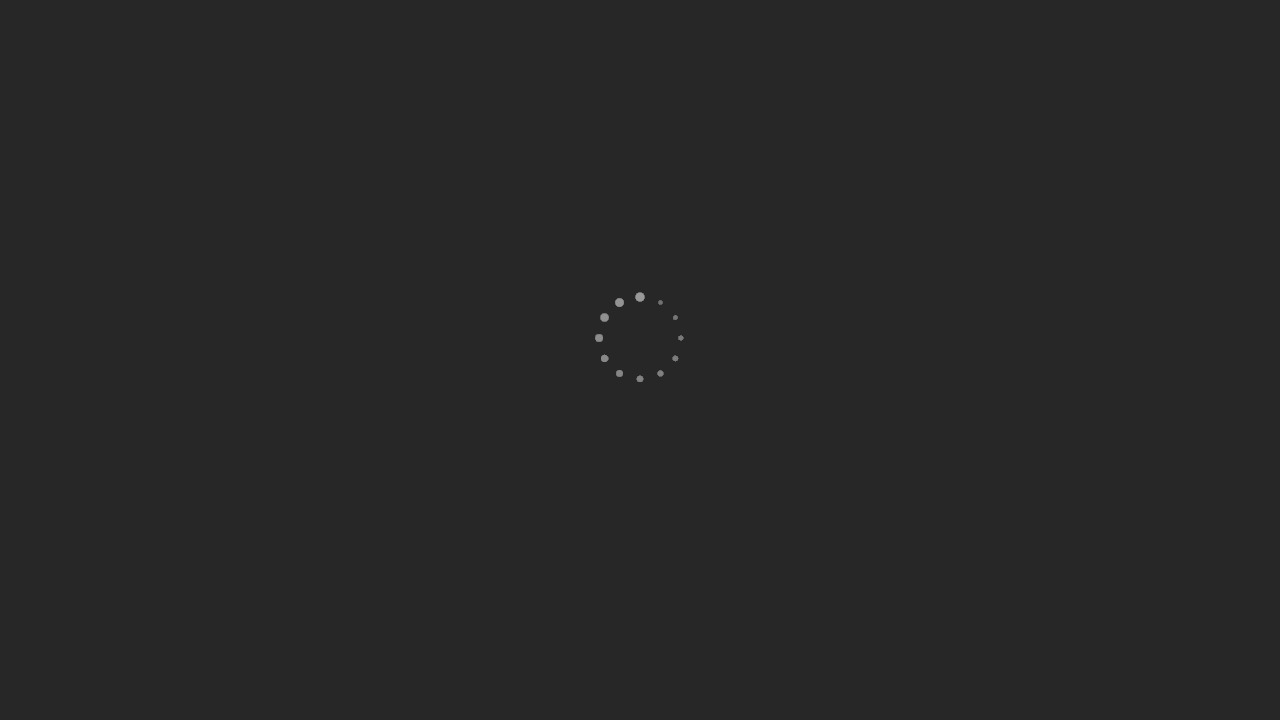

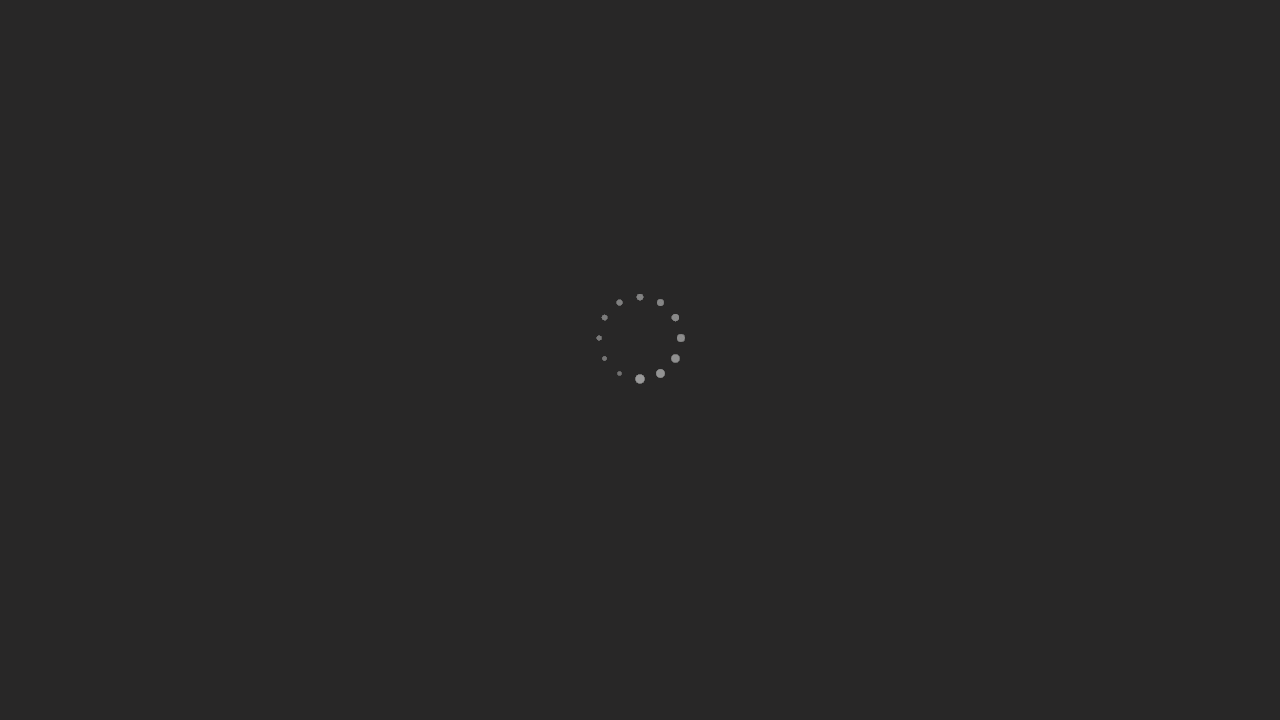